Tests date picker functionality by selecting a specific date (June 15, 2027) through year, month, and day selection

Starting URL: https://rahulshettyacademy.com/seleniumPractise/#/offers

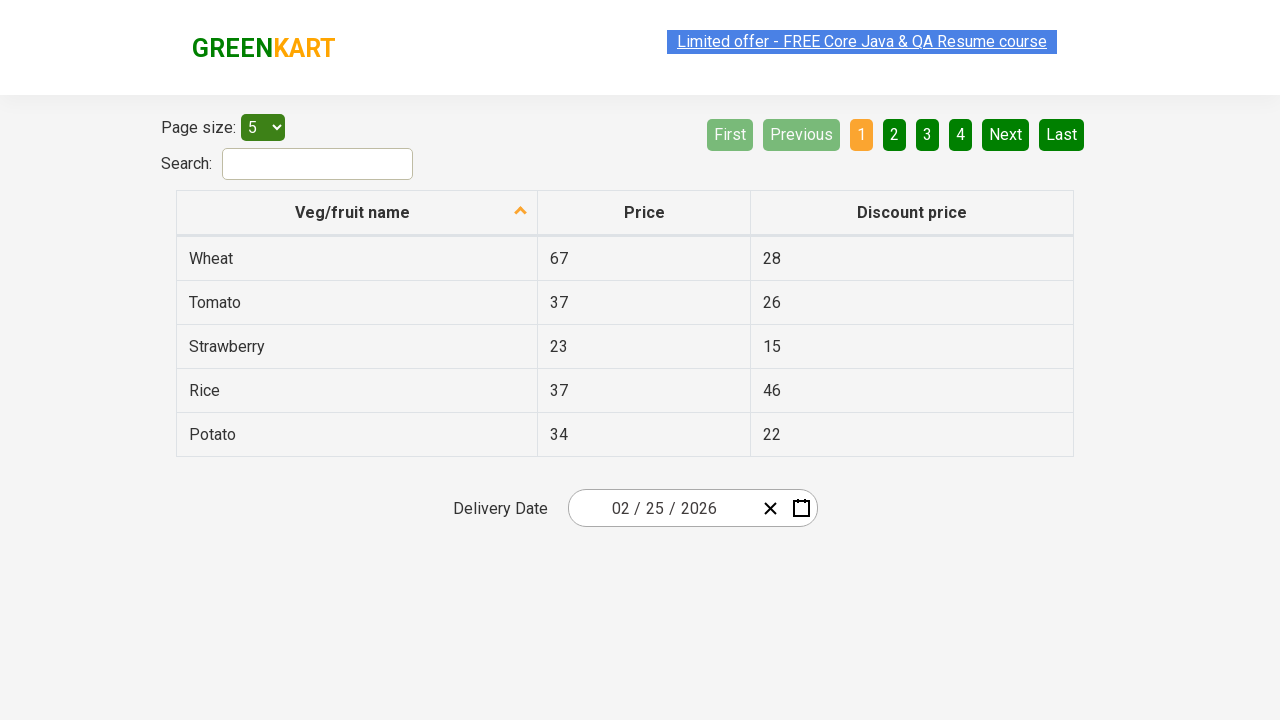

Clicked date picker to open calendar at (662, 508) on [class='react-date-picker__inputGroup']
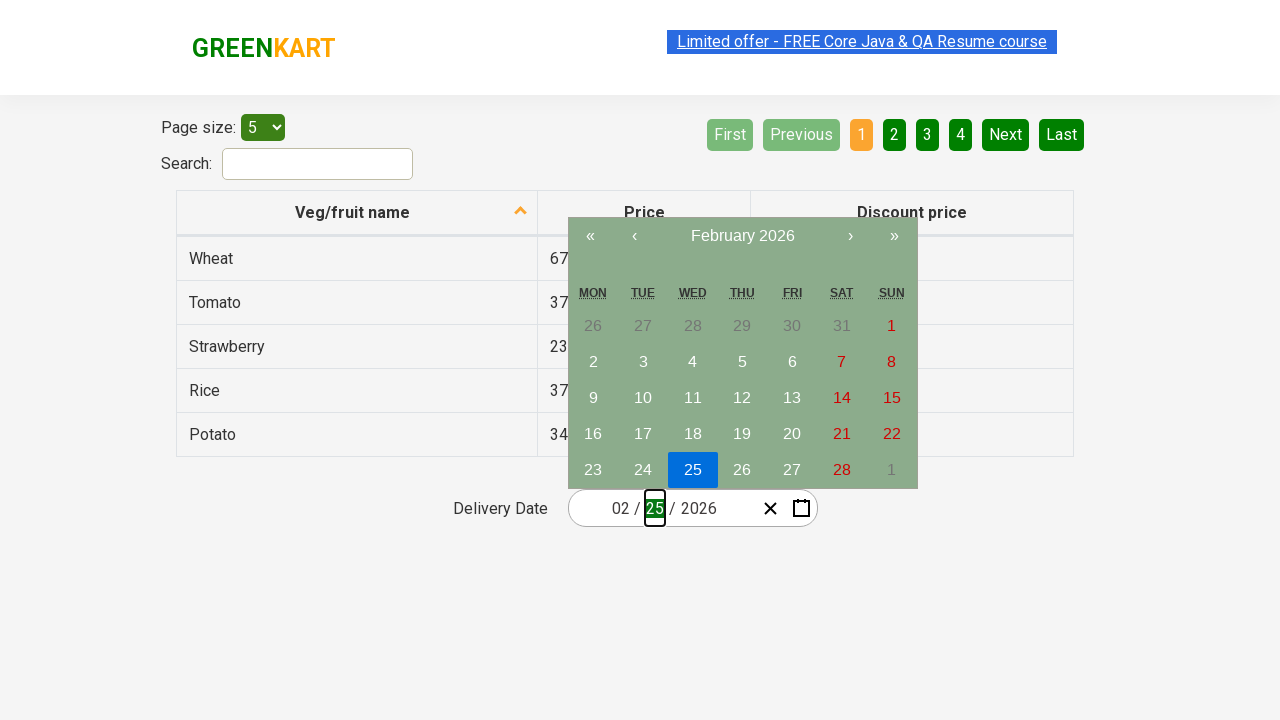

Clicked navigation label to switch to year view at (742, 236) on [class='react-calendar__navigation__label']
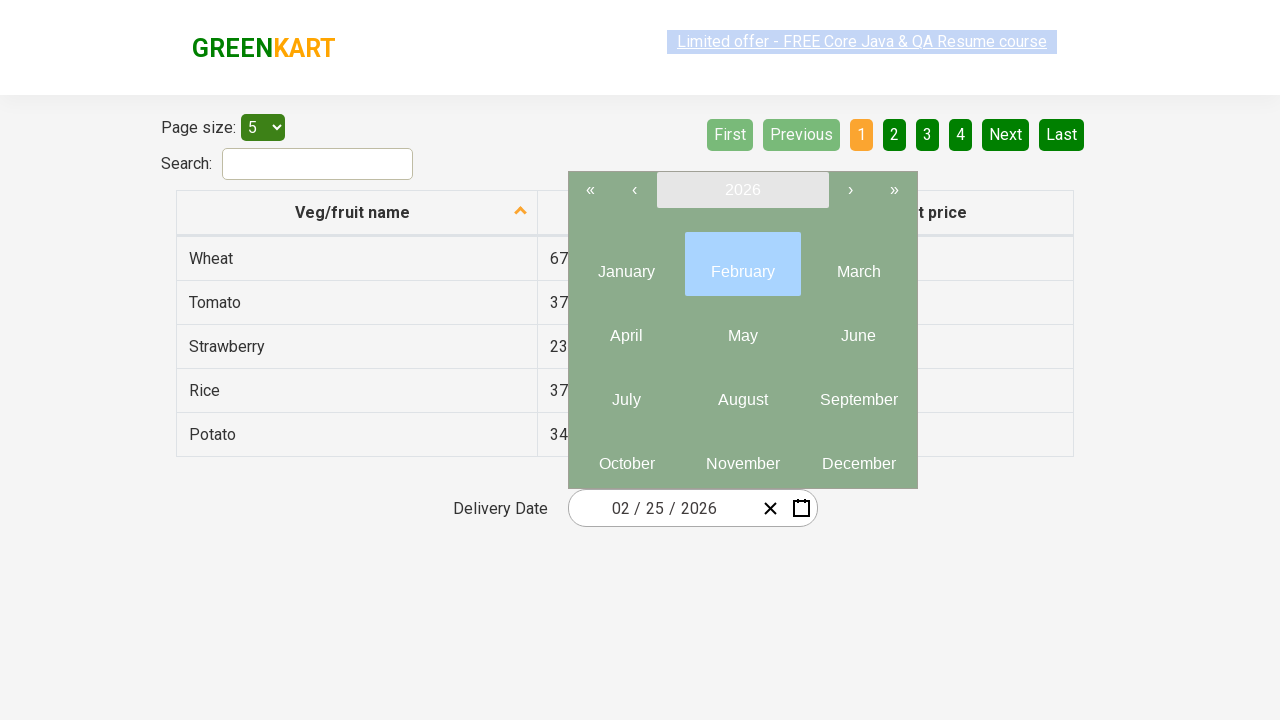

Clicked navigation label again to switch to decade view at (742, 190) on [class='react-calendar__navigation__label']
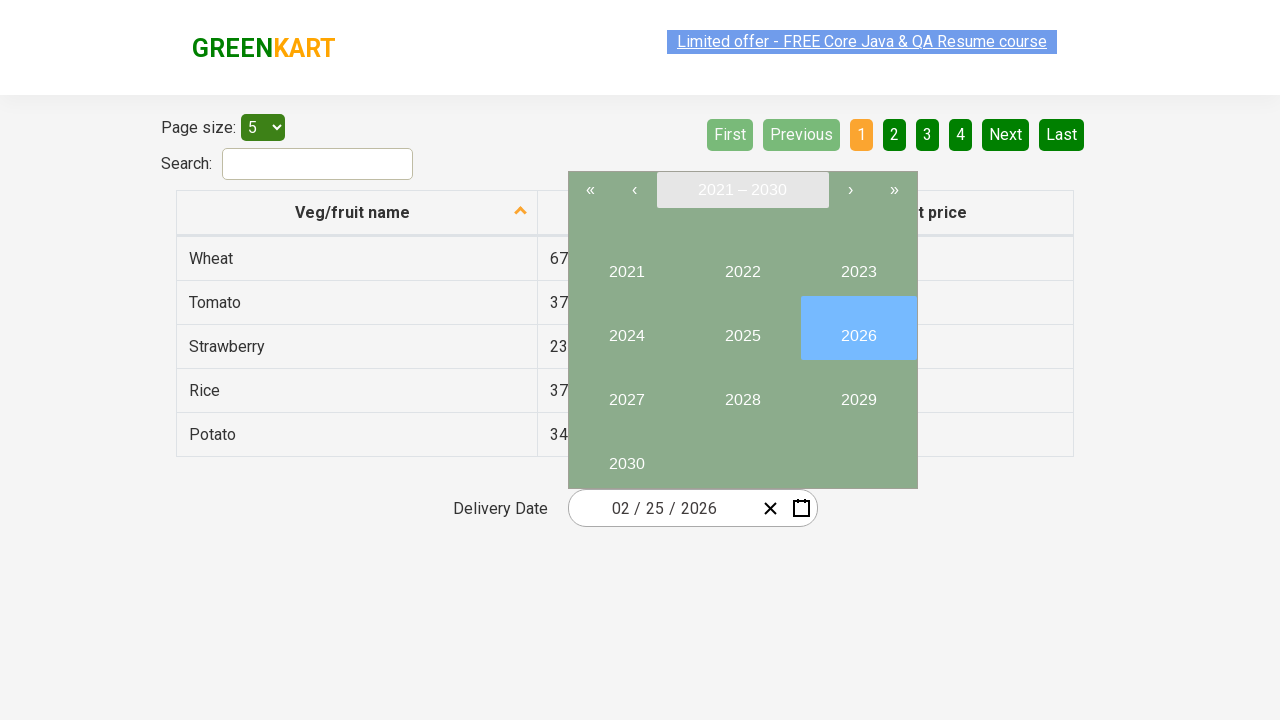

Selected year 2027 at (626, 392) on button:has-text('2027')
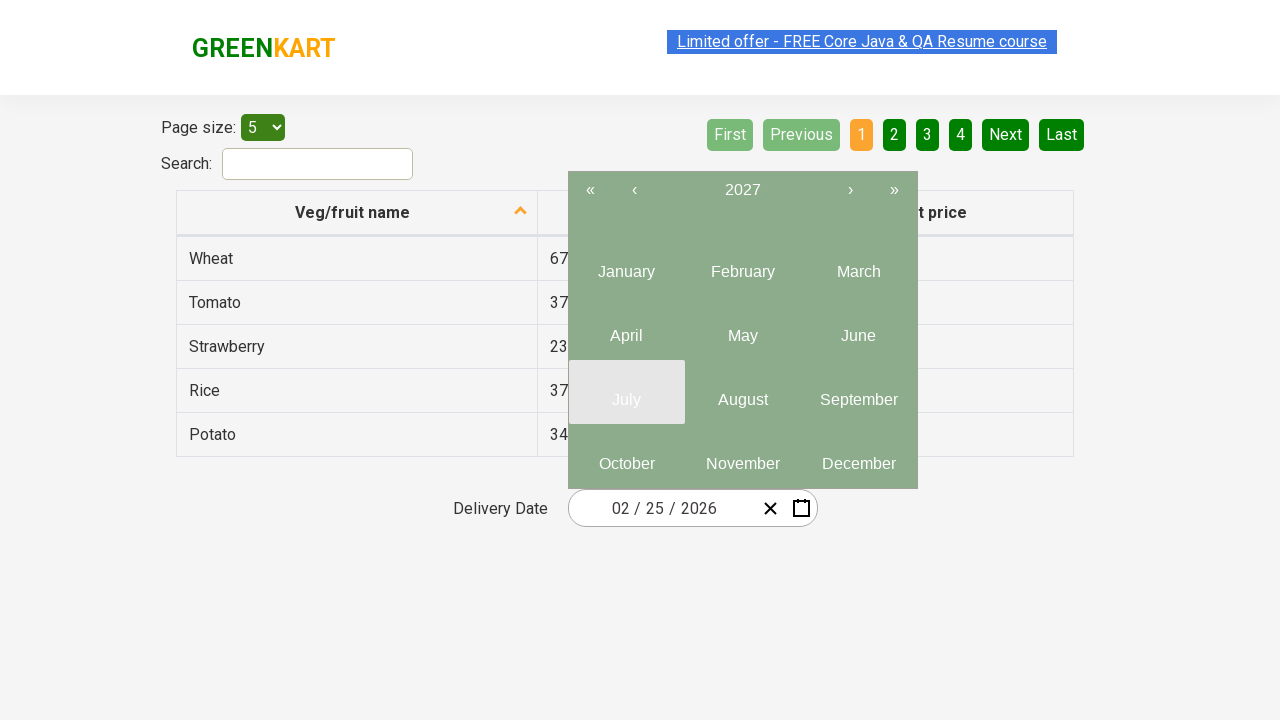

Selected June (month 6) at (858, 336) on abbr >> nth=5
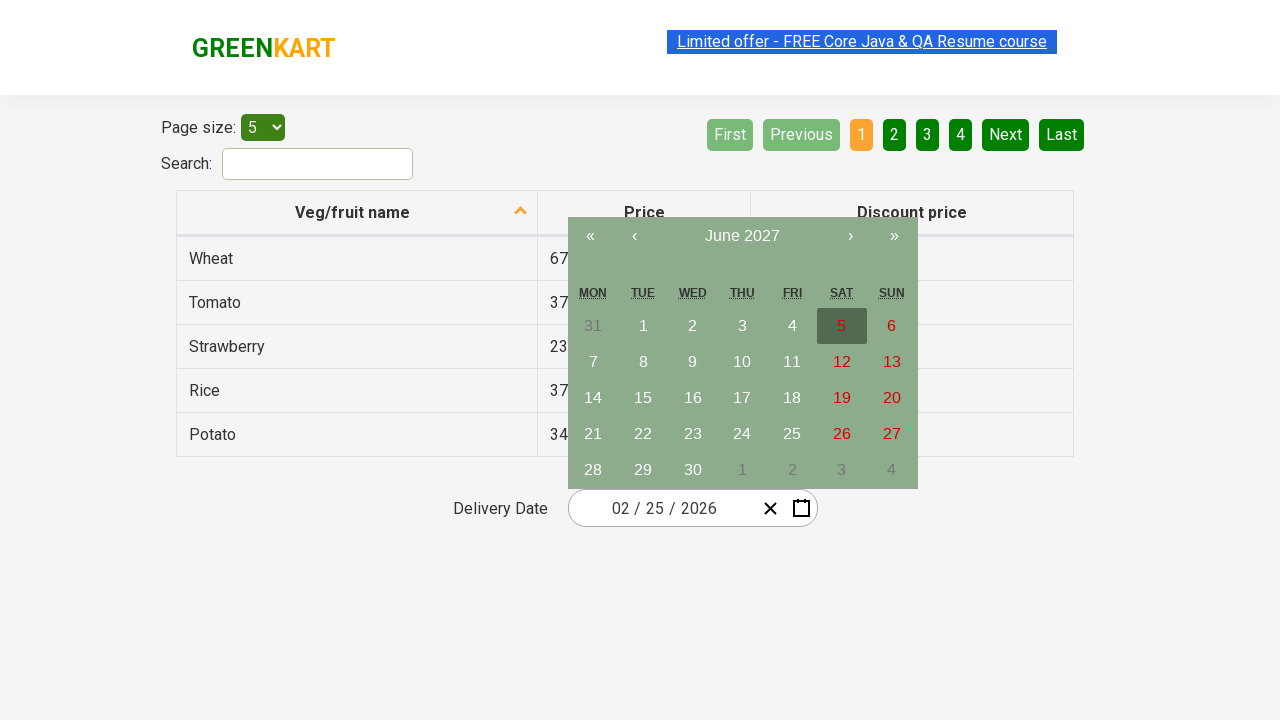

Selected day 15 at (643, 398) on abbr:has-text('15')
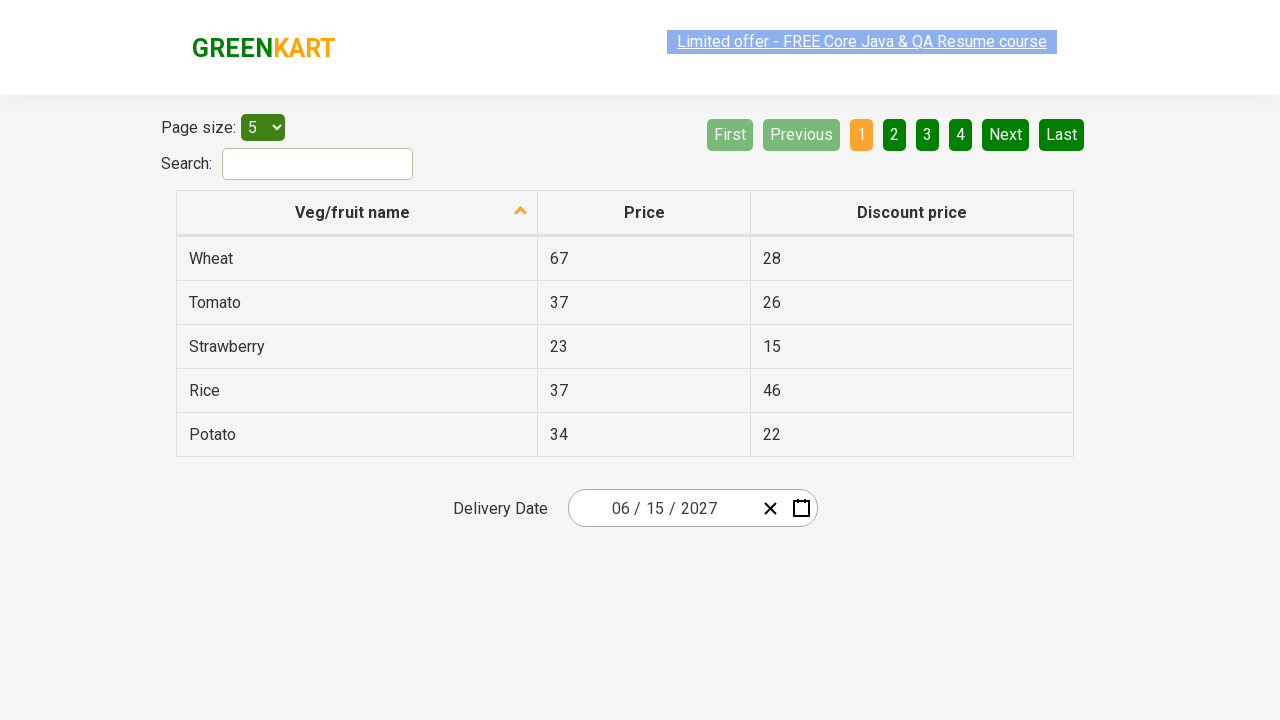

Retrieved date input fields
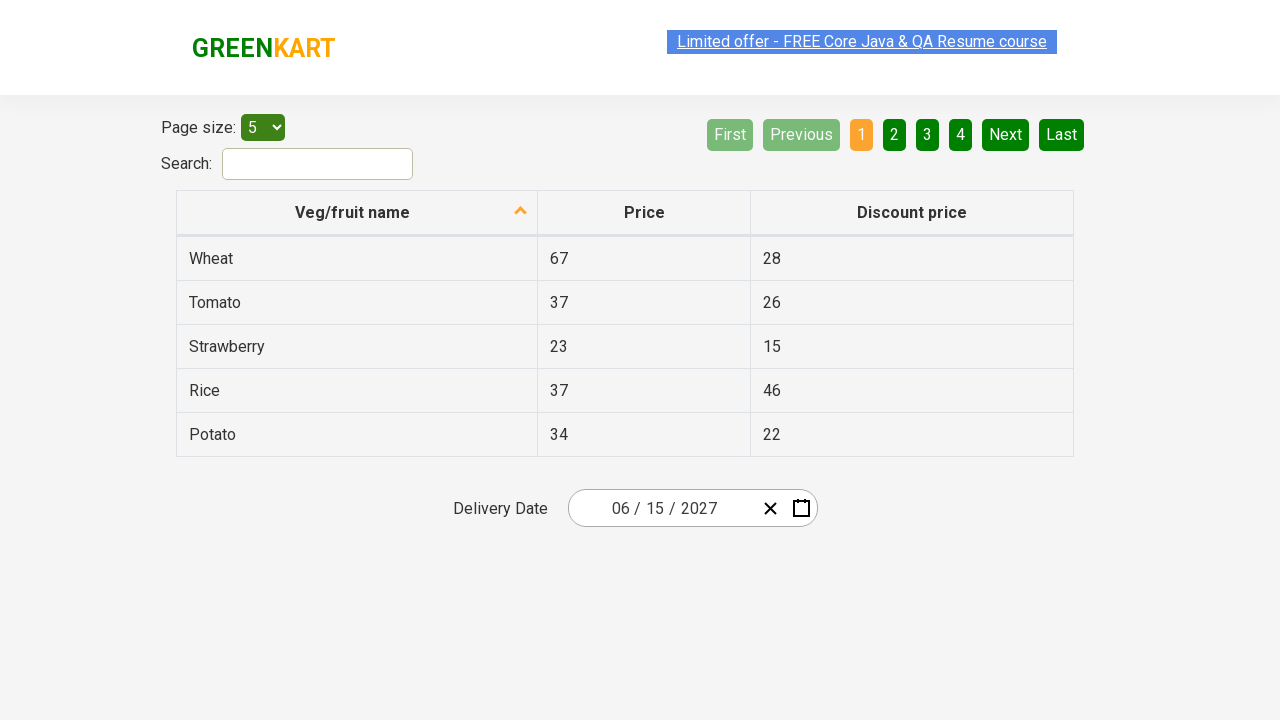

Verified 3 date input fields exist
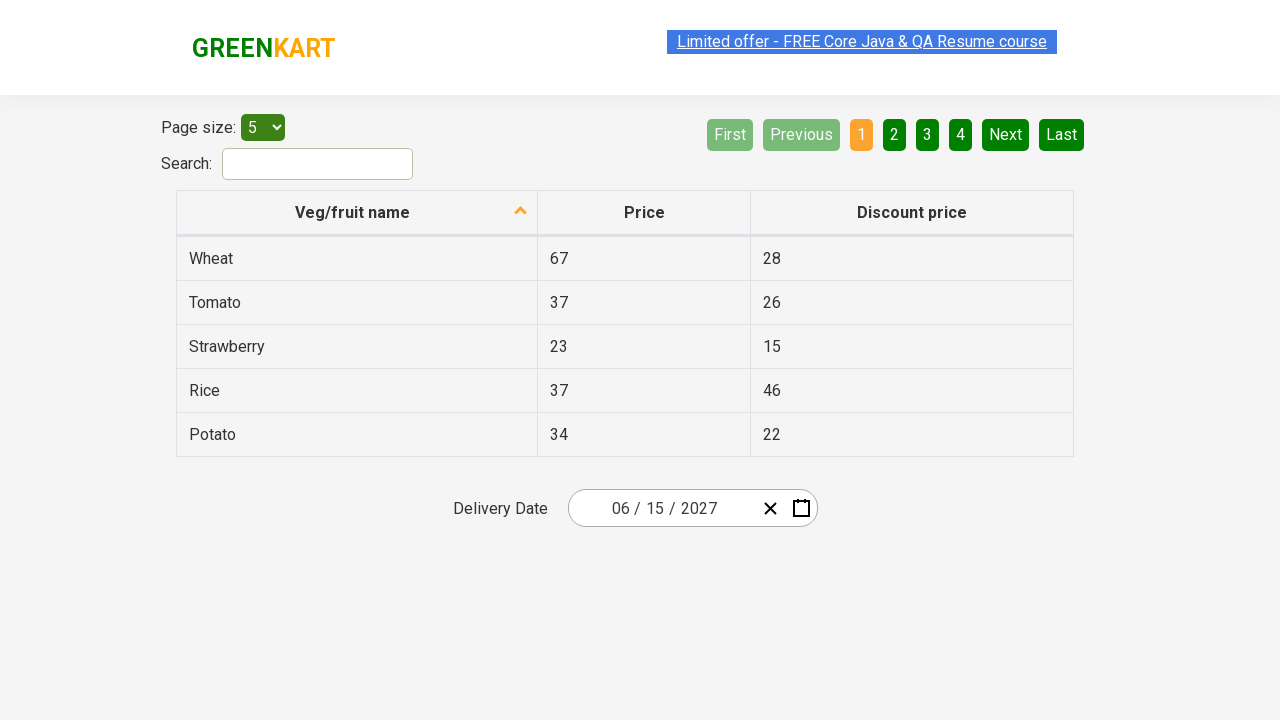

Verified month field contains '6'
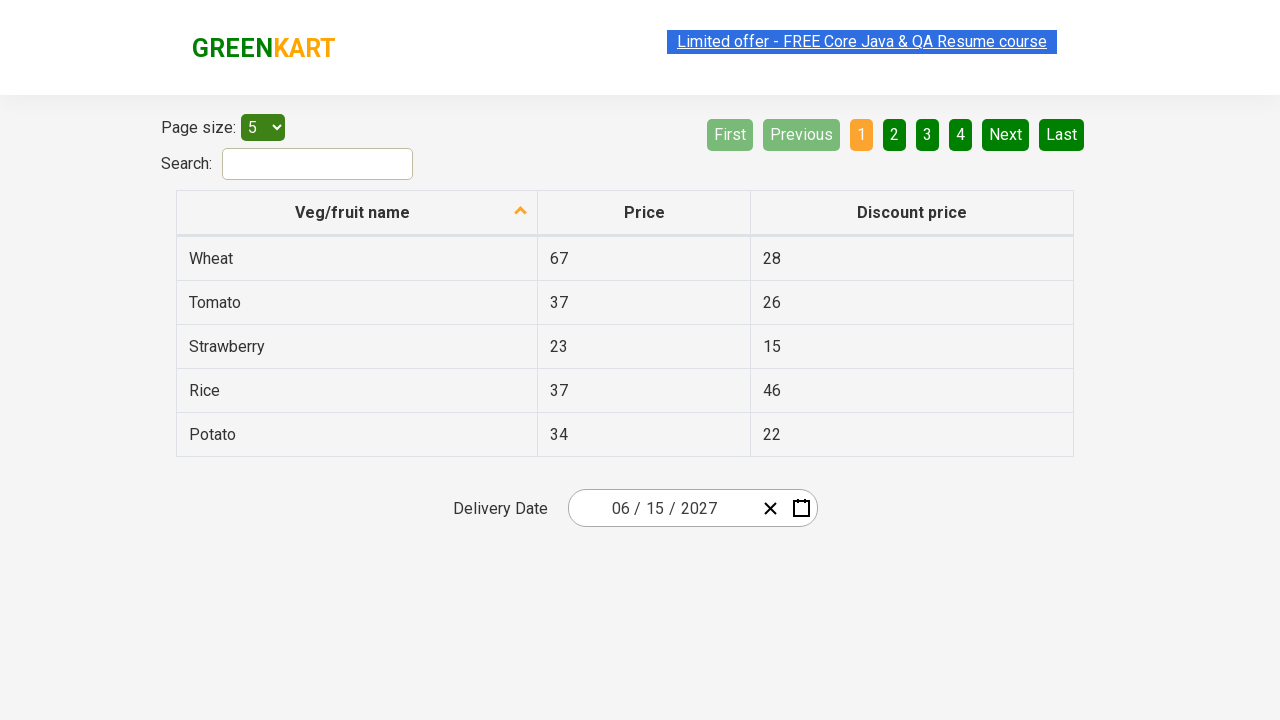

Verified day field contains '15'
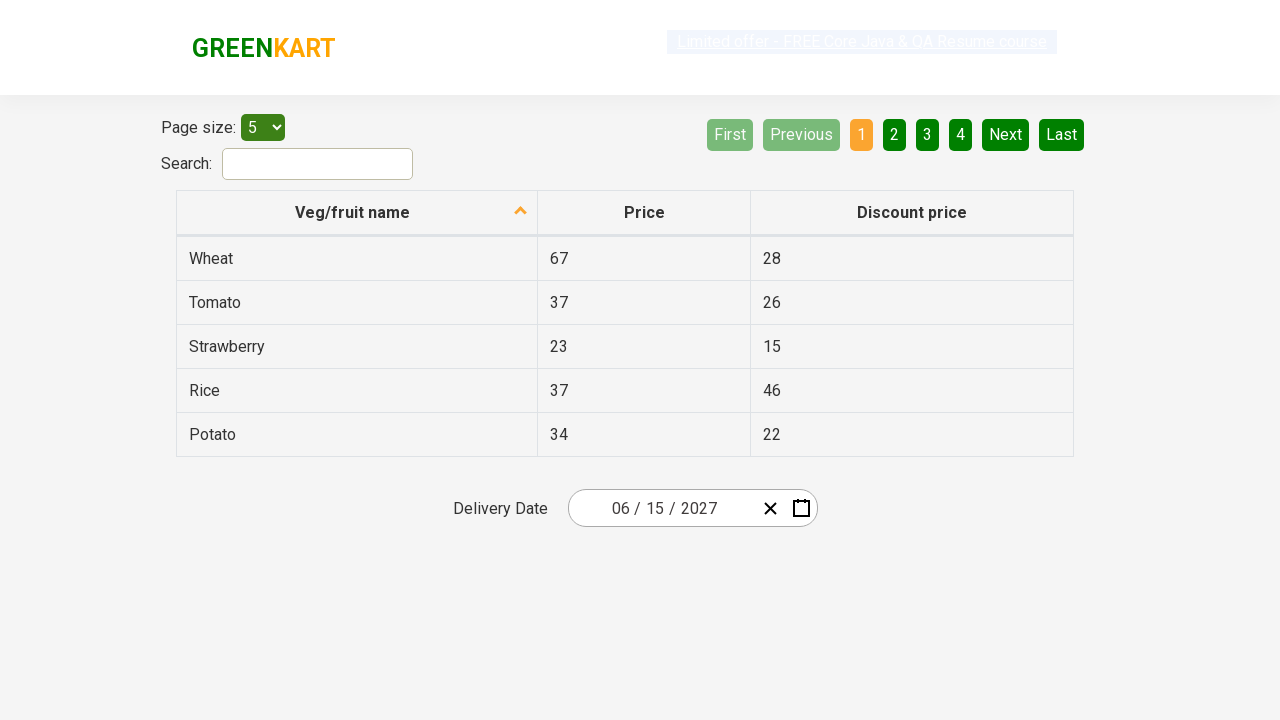

Verified year field contains '2027'
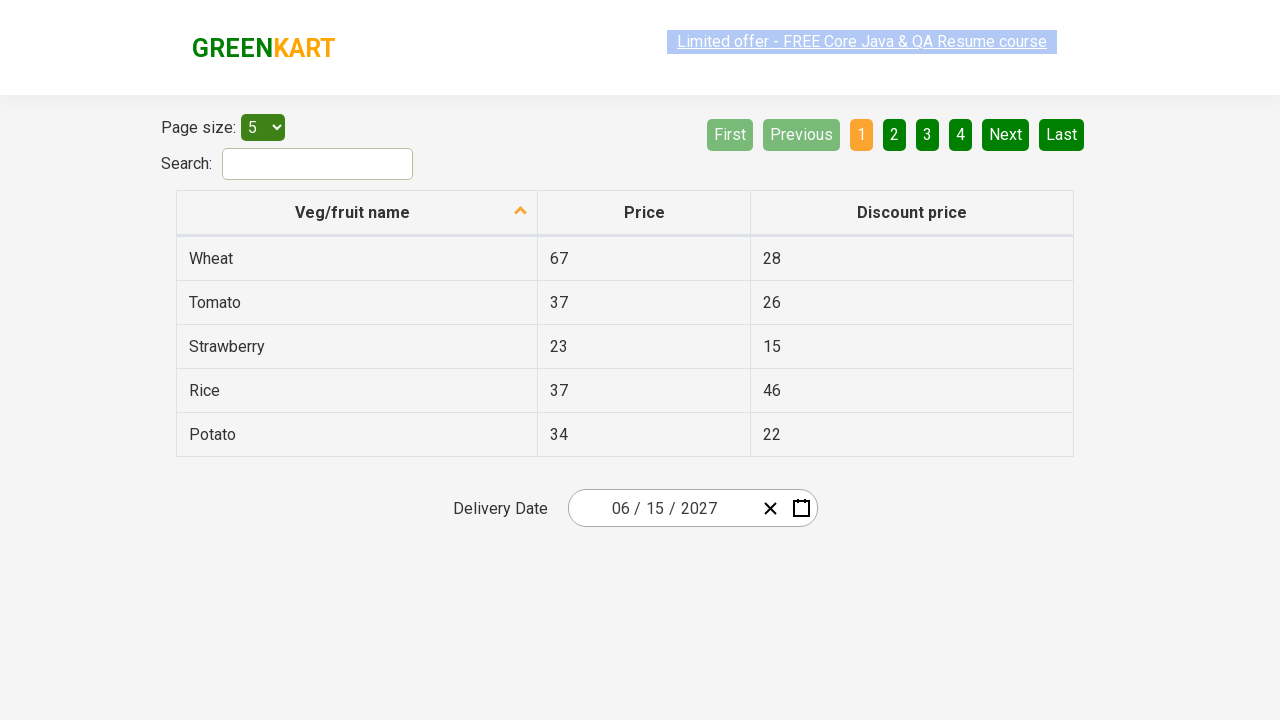

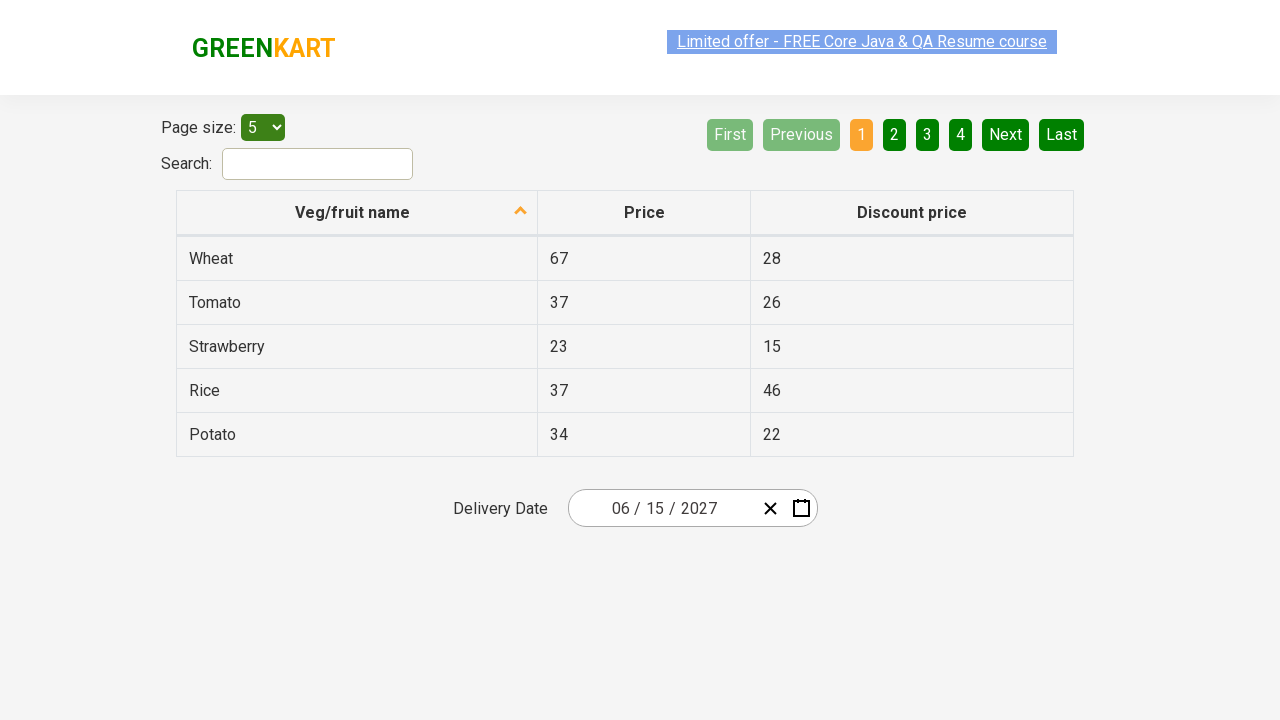